Demonstrates browser navigation methods by navigating to a page, then testing back, forward, and refresh functionality. Note: In a fresh browser session, back/forward may have limited effect without prior navigation history.

Starting URL: https://opensource-demo.orangehrmlive.com/web/index.php/auth/login

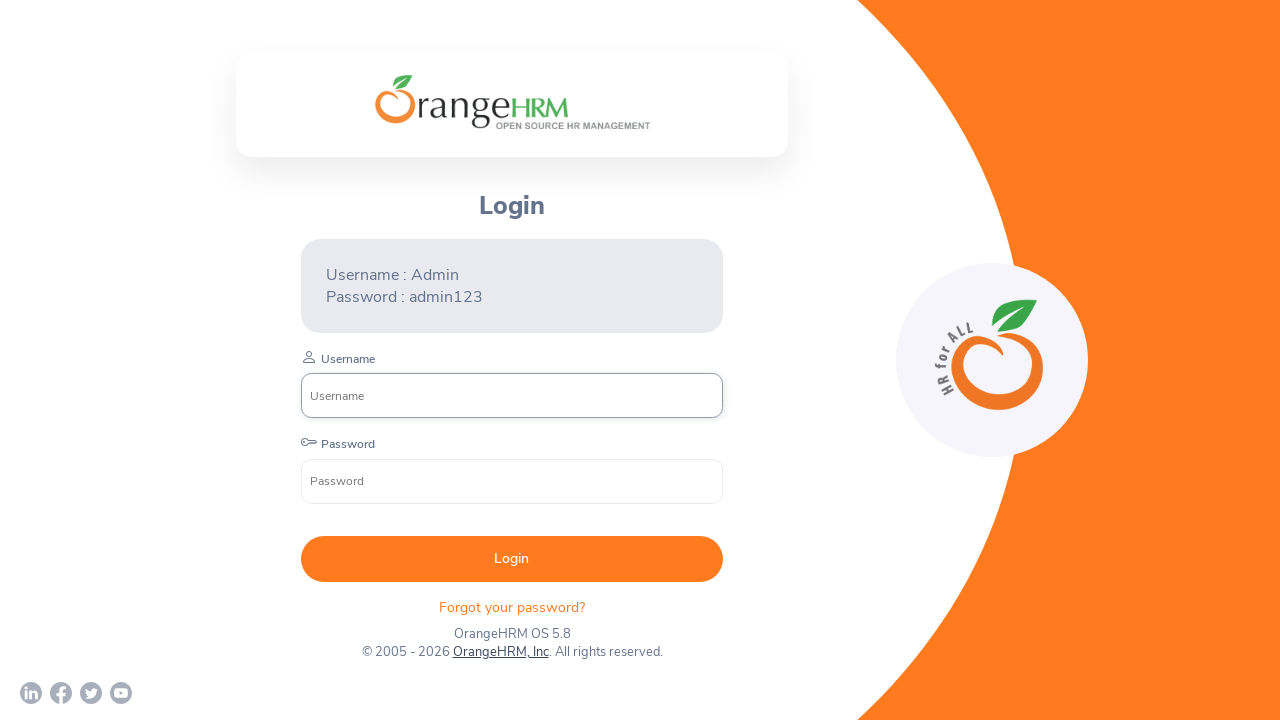

Navigated back in browser history
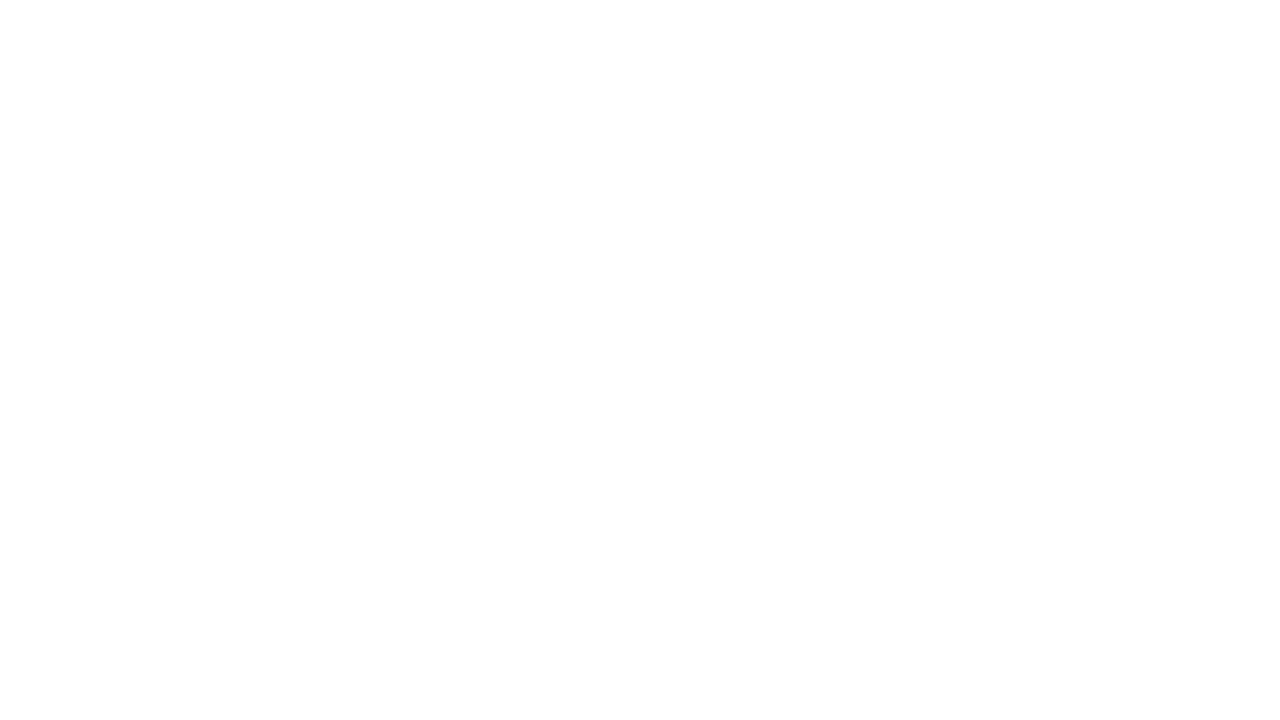

Navigated forward in browser history
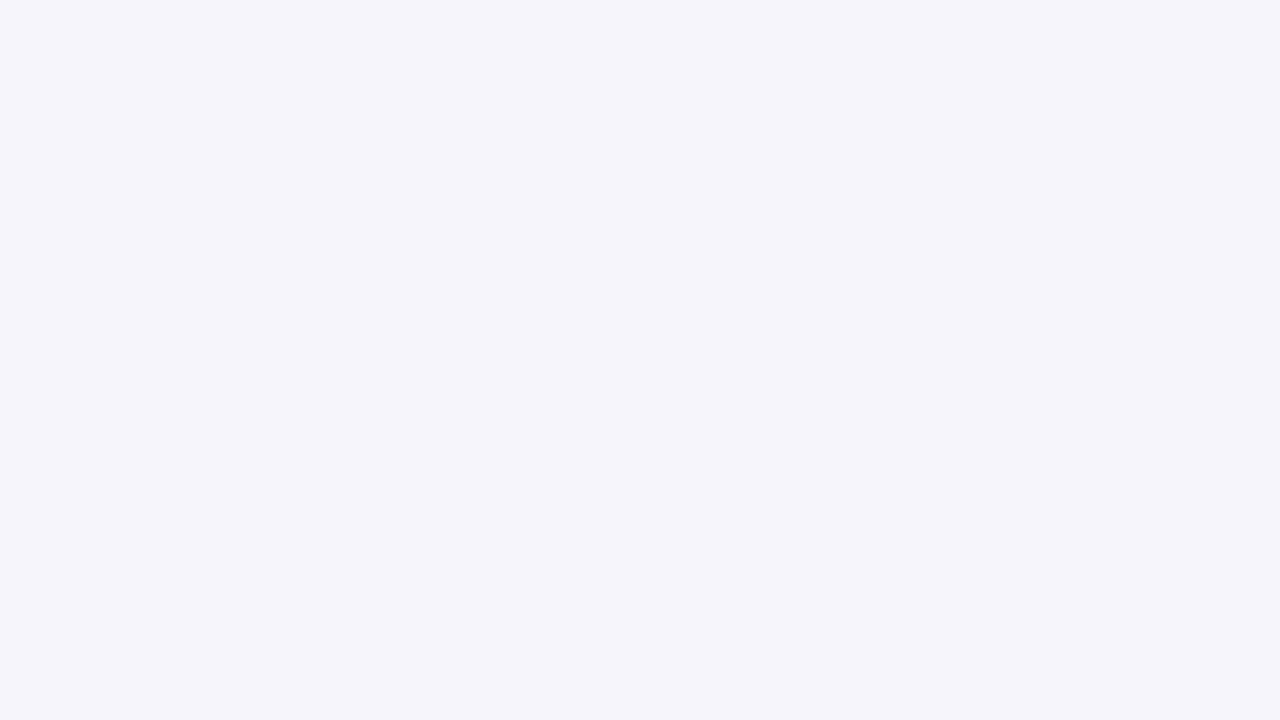

Refreshed the current page
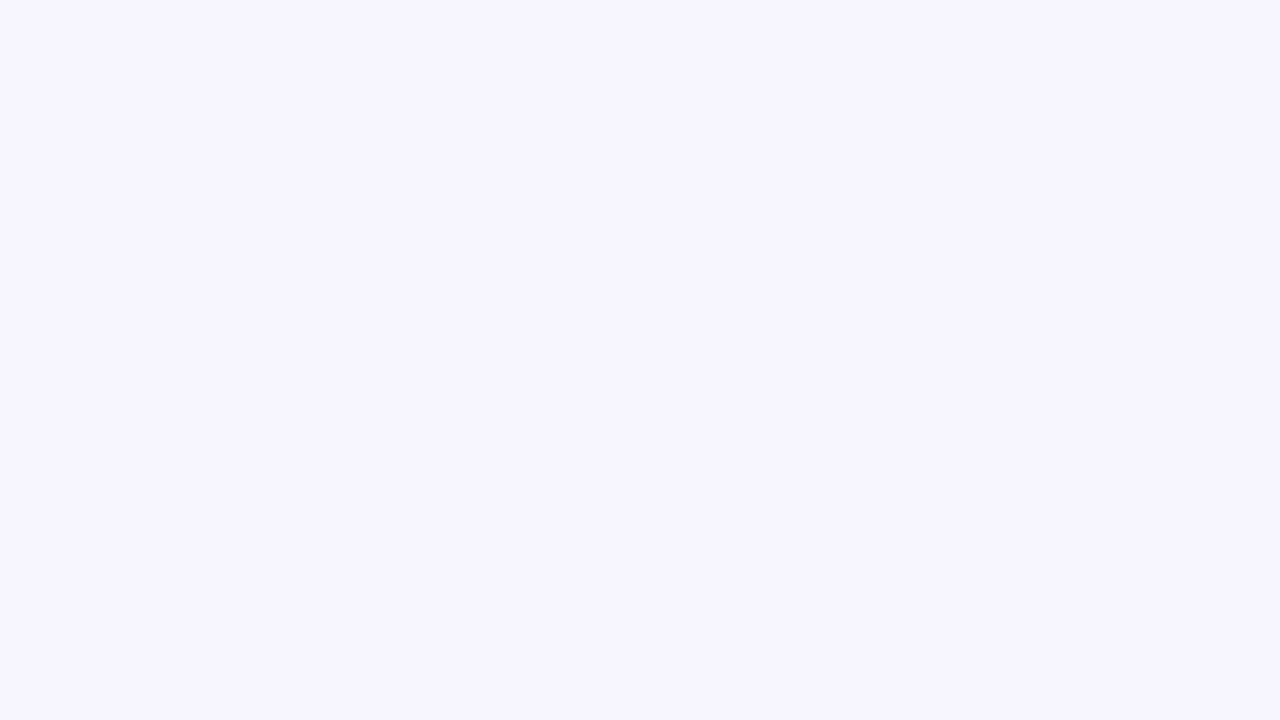

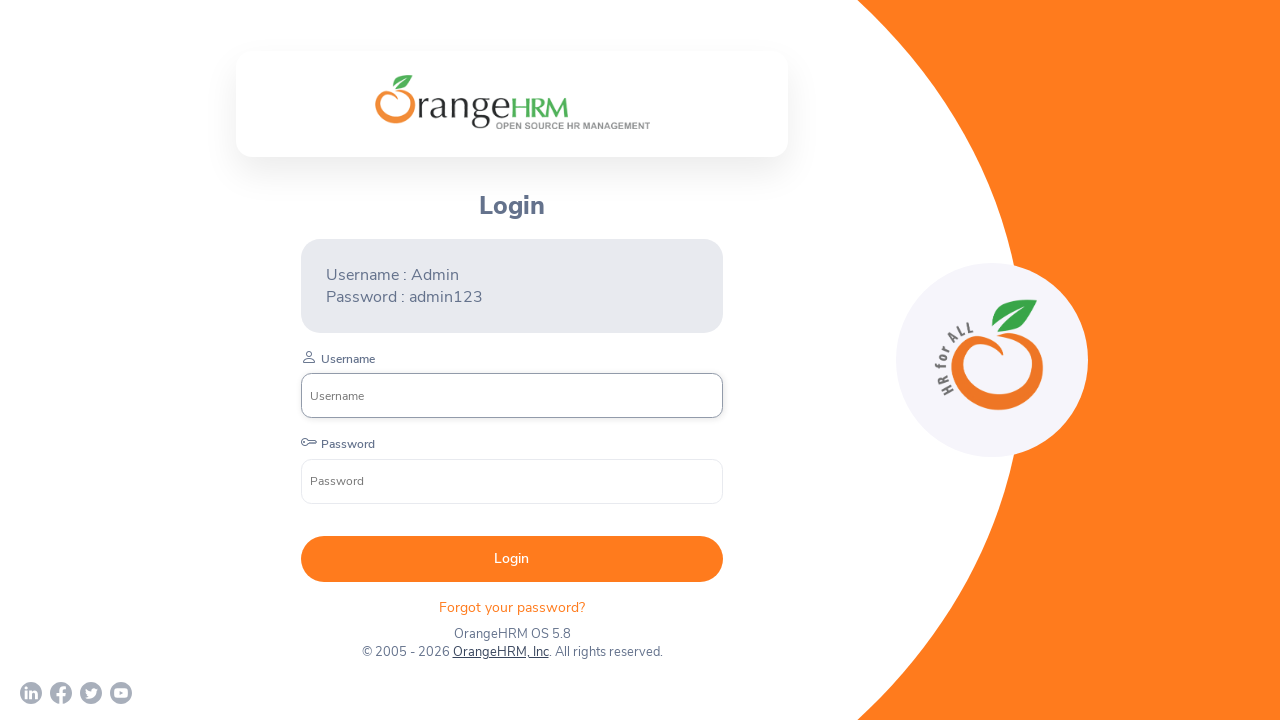